Tests navigation by clicking a dynamically calculated link text, then fills out a form with first name, last name, city, and country fields and submits it

Starting URL: http://suninjuly.github.io/find_link_text

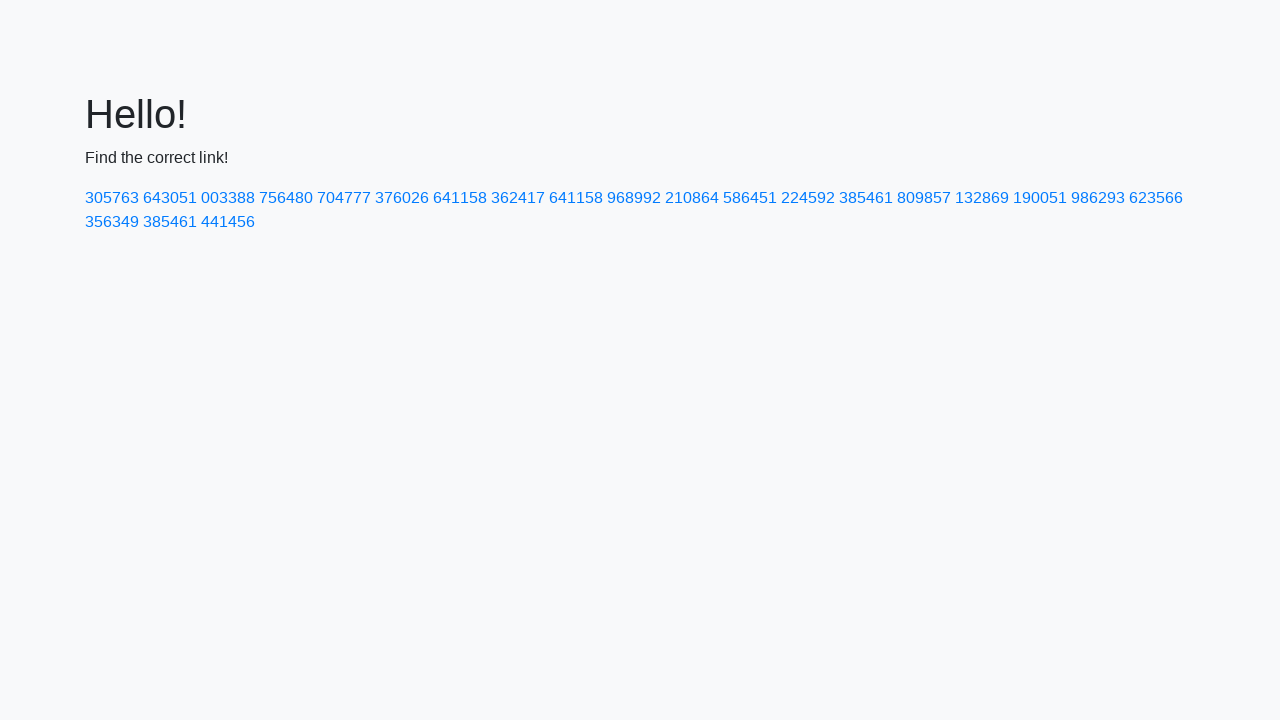

Calculated dynamic link text using mathematical formula
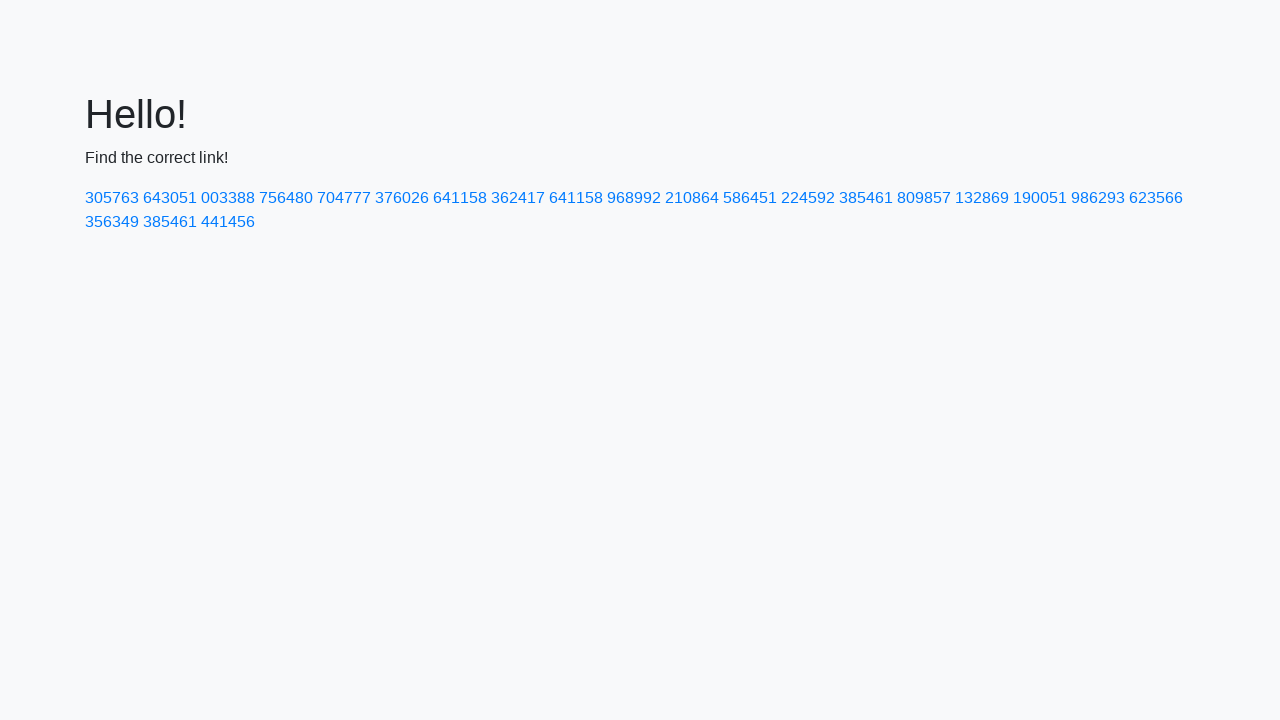

Clicked link with calculated text '224592' at (808, 198) on text=224592
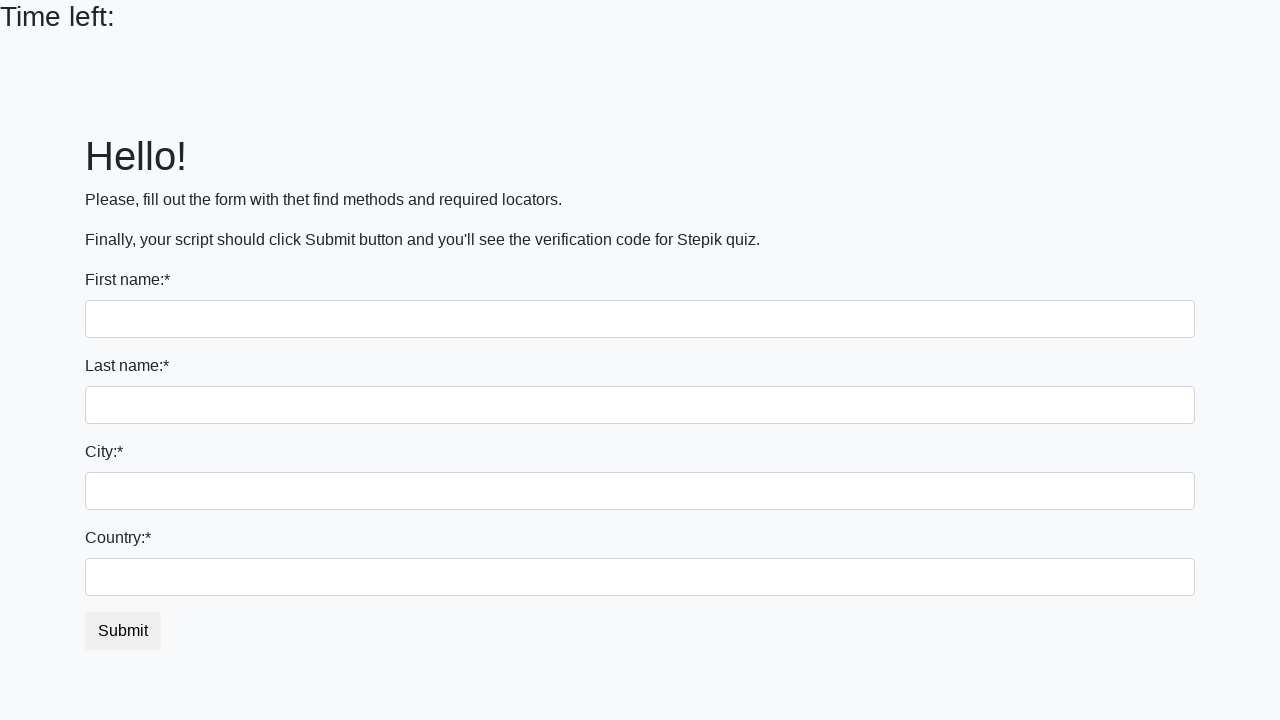

Filled first name field with 'Ivan' on input
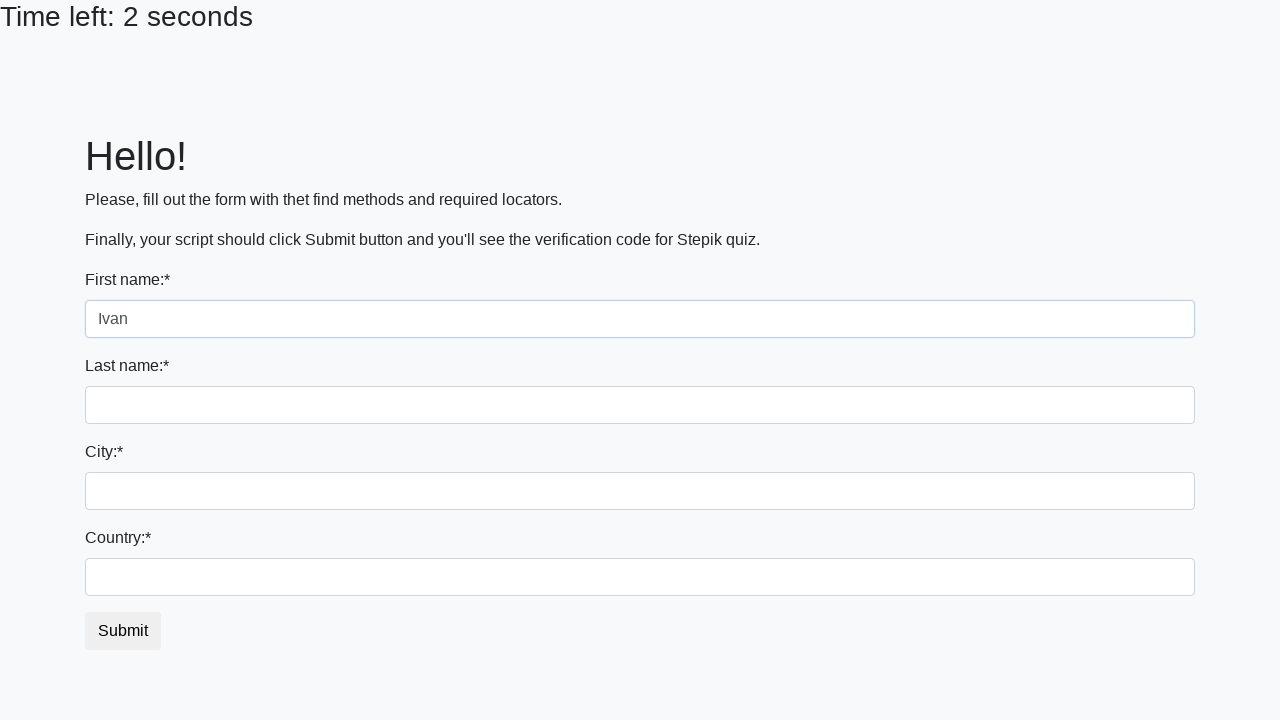

Filled last name field with 'Petrov' on input[name='last_name']
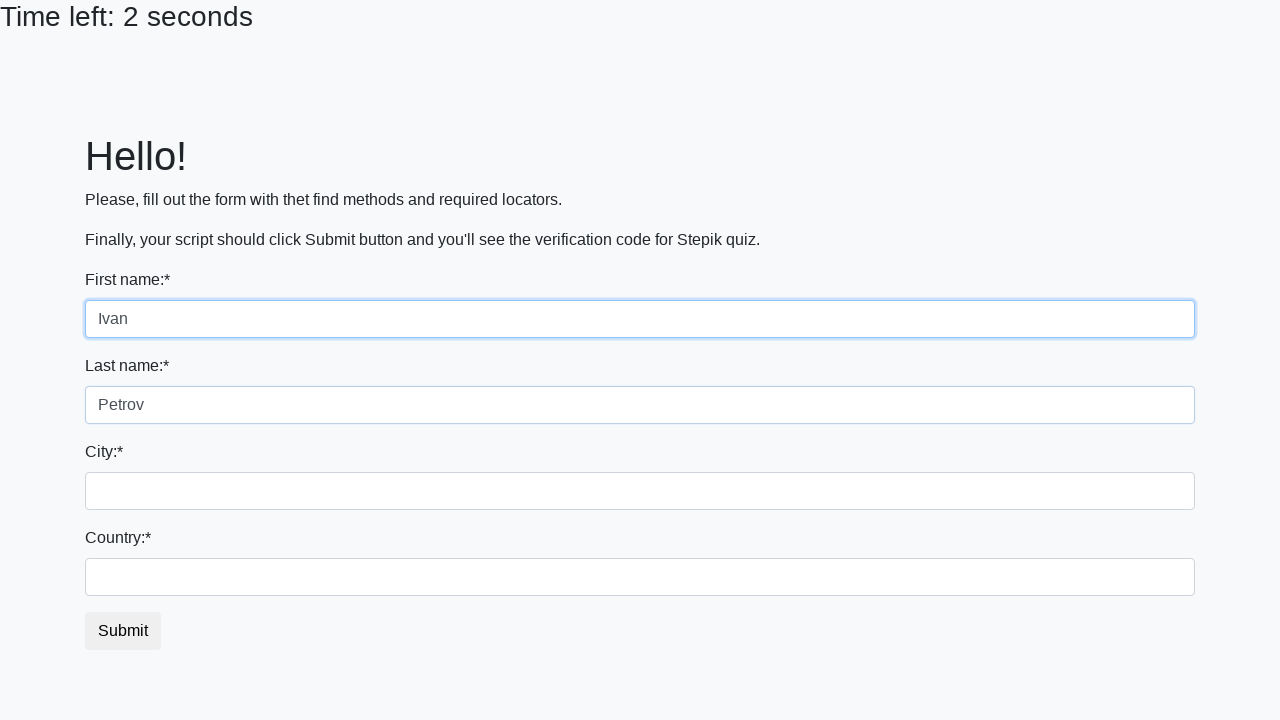

Filled city field with 'Smolensk' on .form-control.city
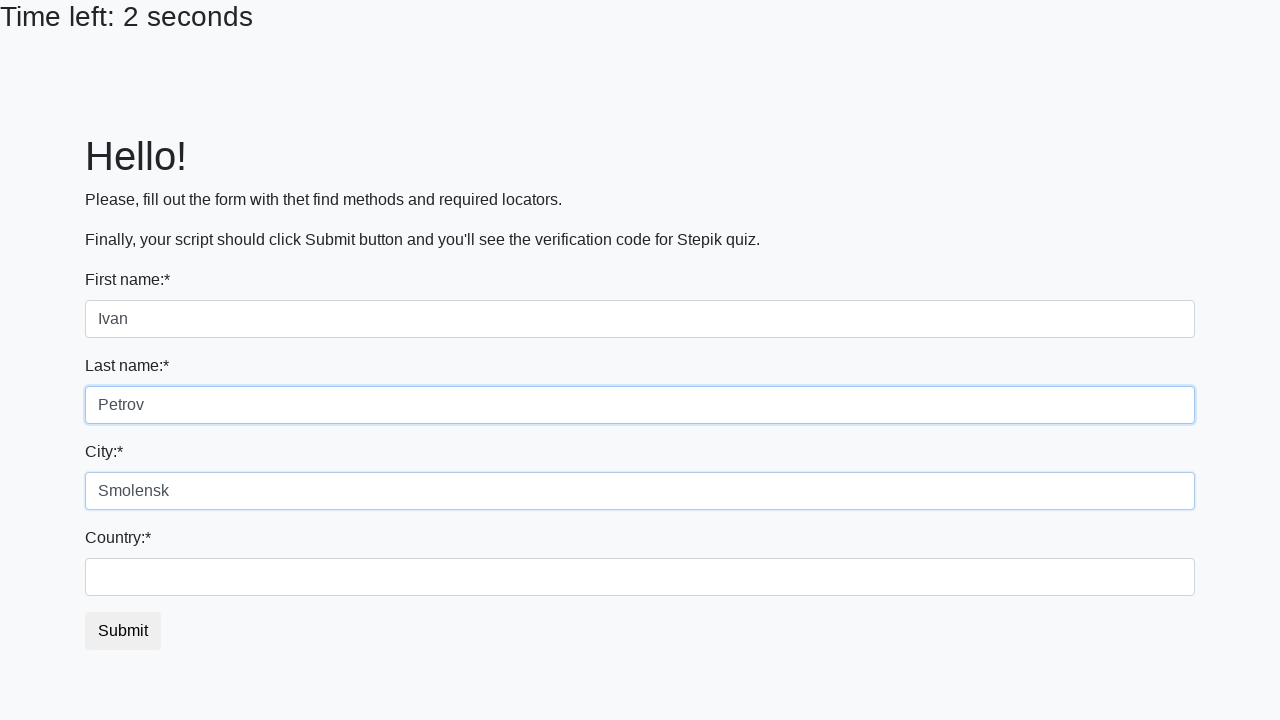

Filled country field with 'Russia' on #country
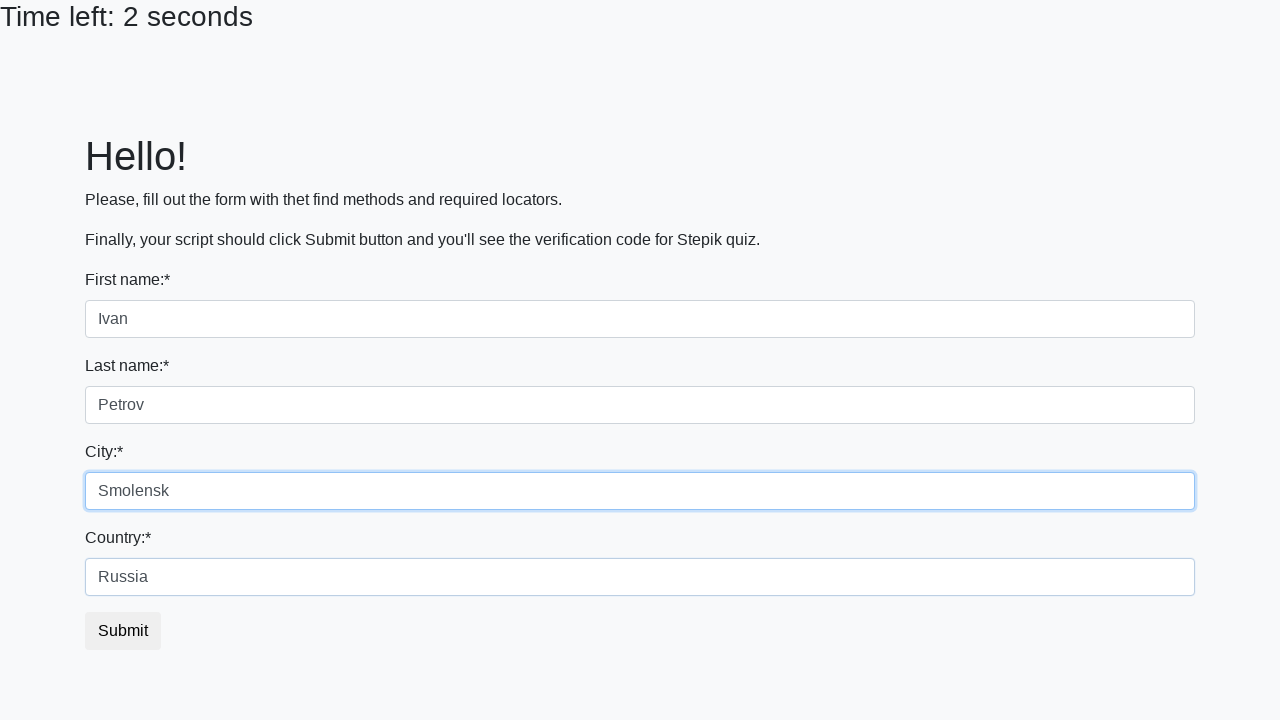

Clicked submit button to submit the form at (123, 631) on button.btn
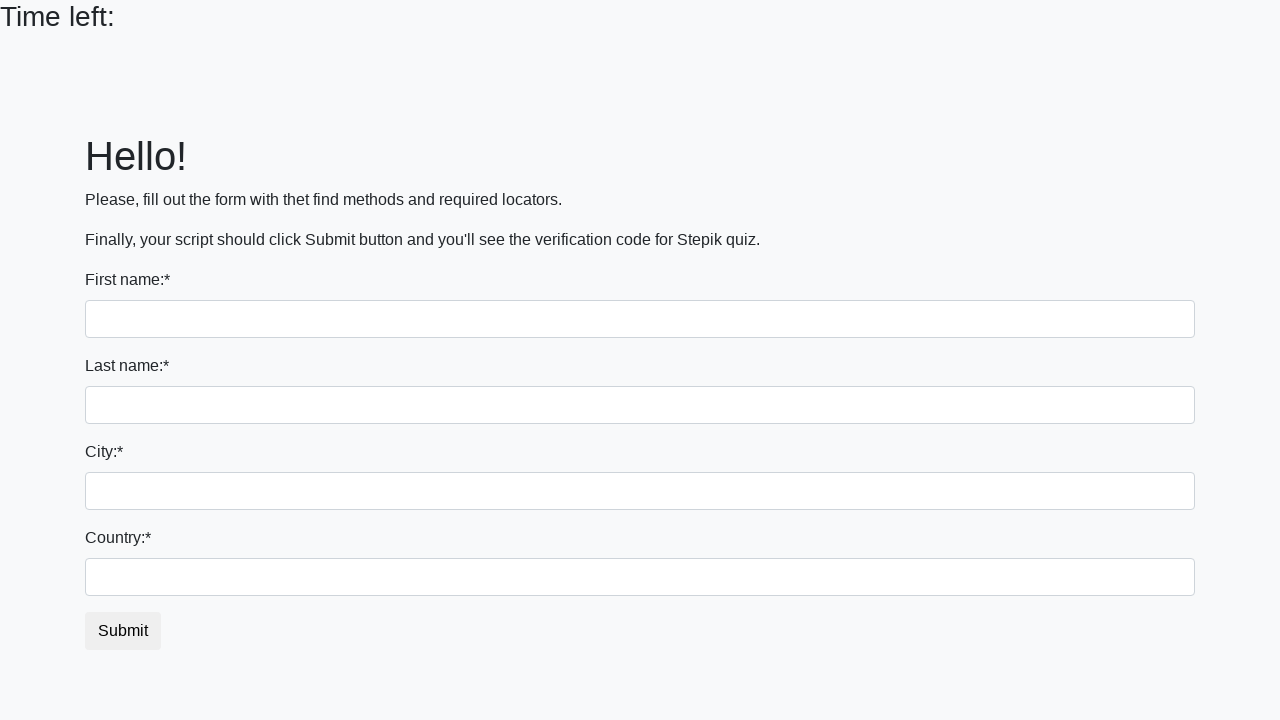

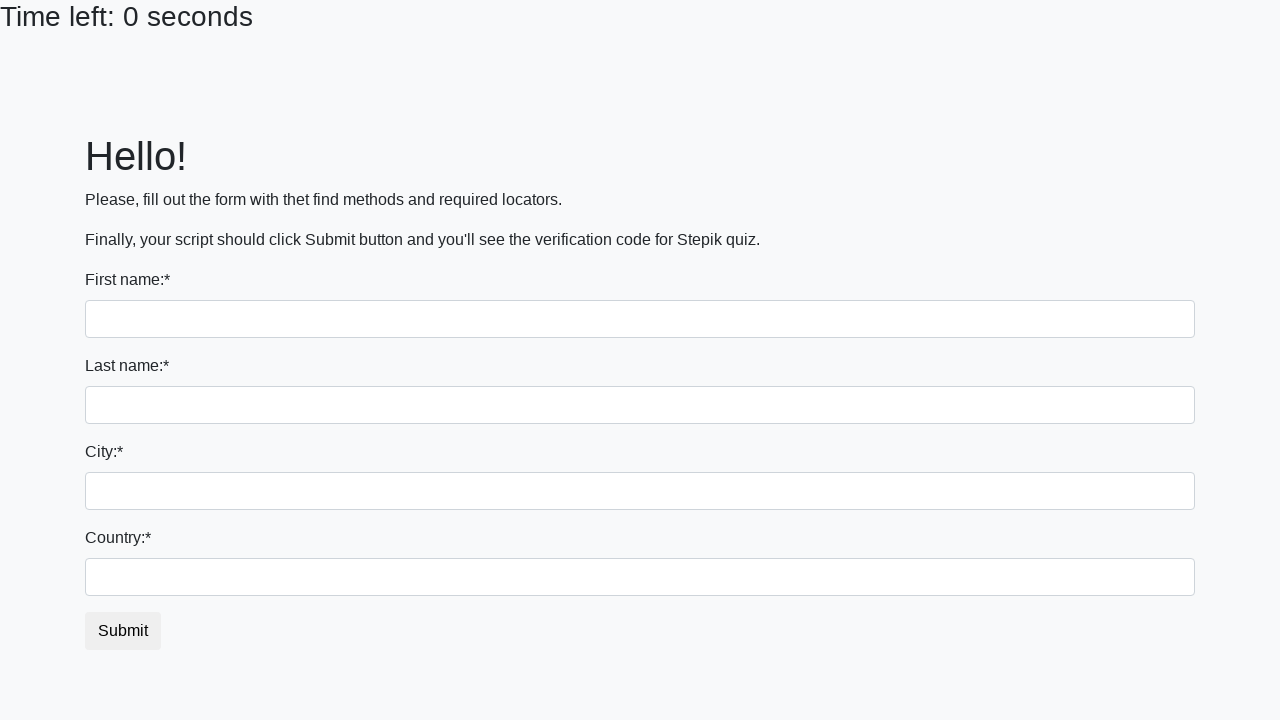